Tests clicking the Right button on the buttons page

Starting URL: https://formy-project.herokuapp.com/buttons

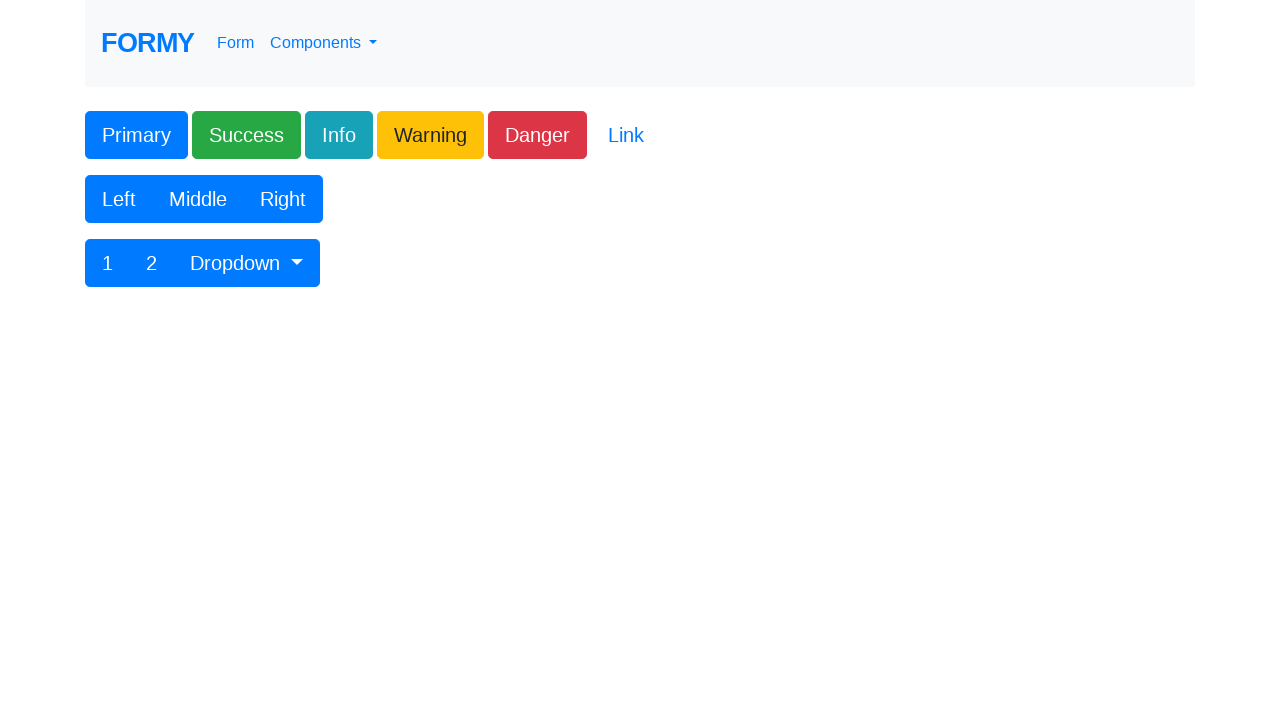

Navigated to buttons page
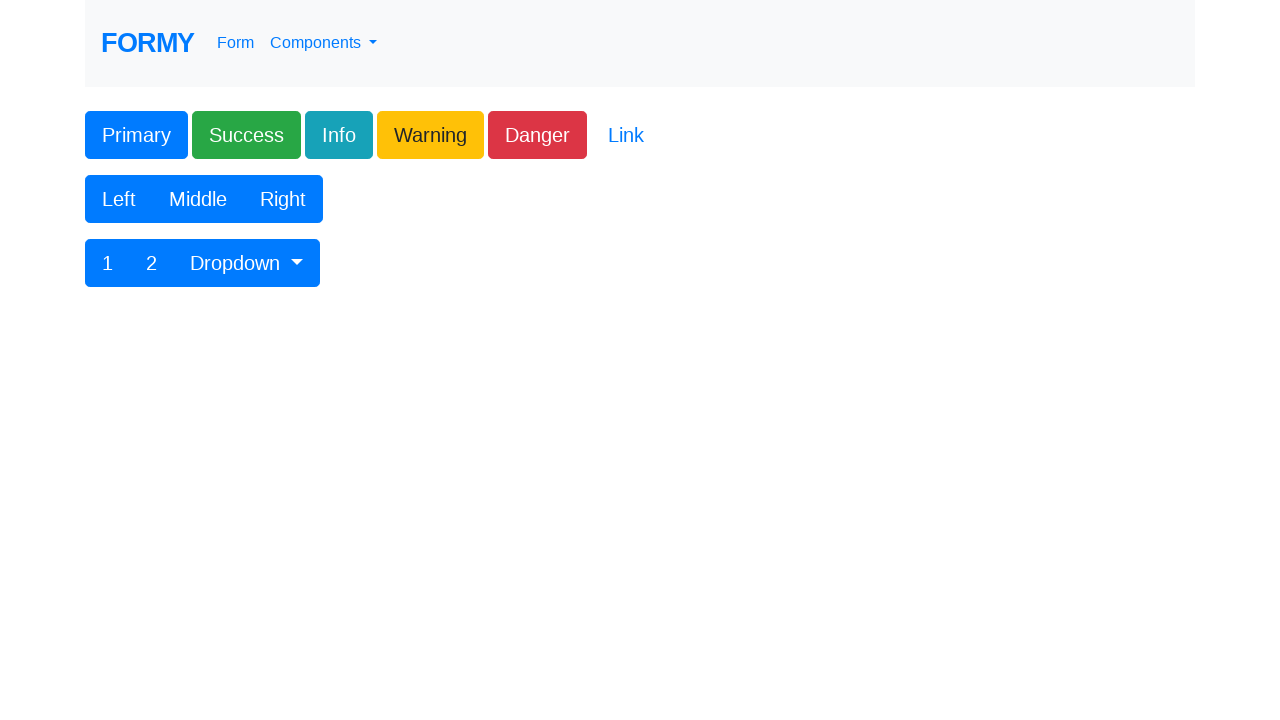

Clicked the Right button at (283, 199) on xpath=//button[text()='Right']
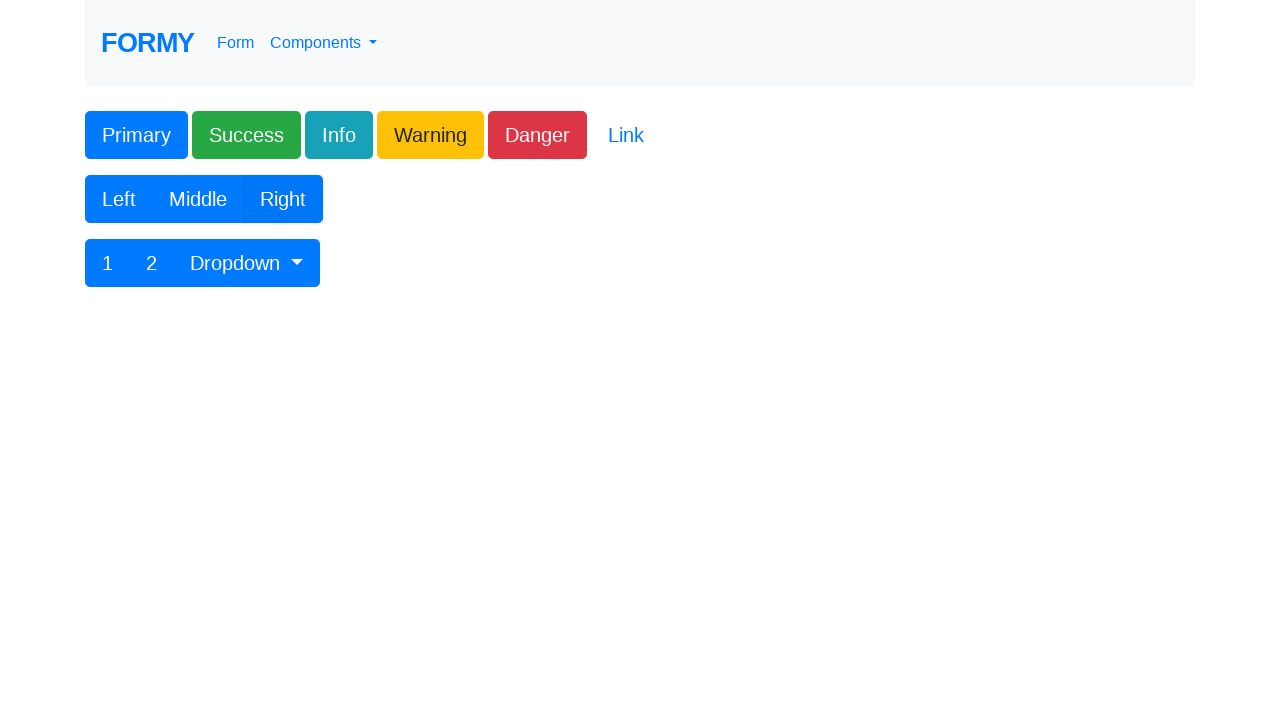

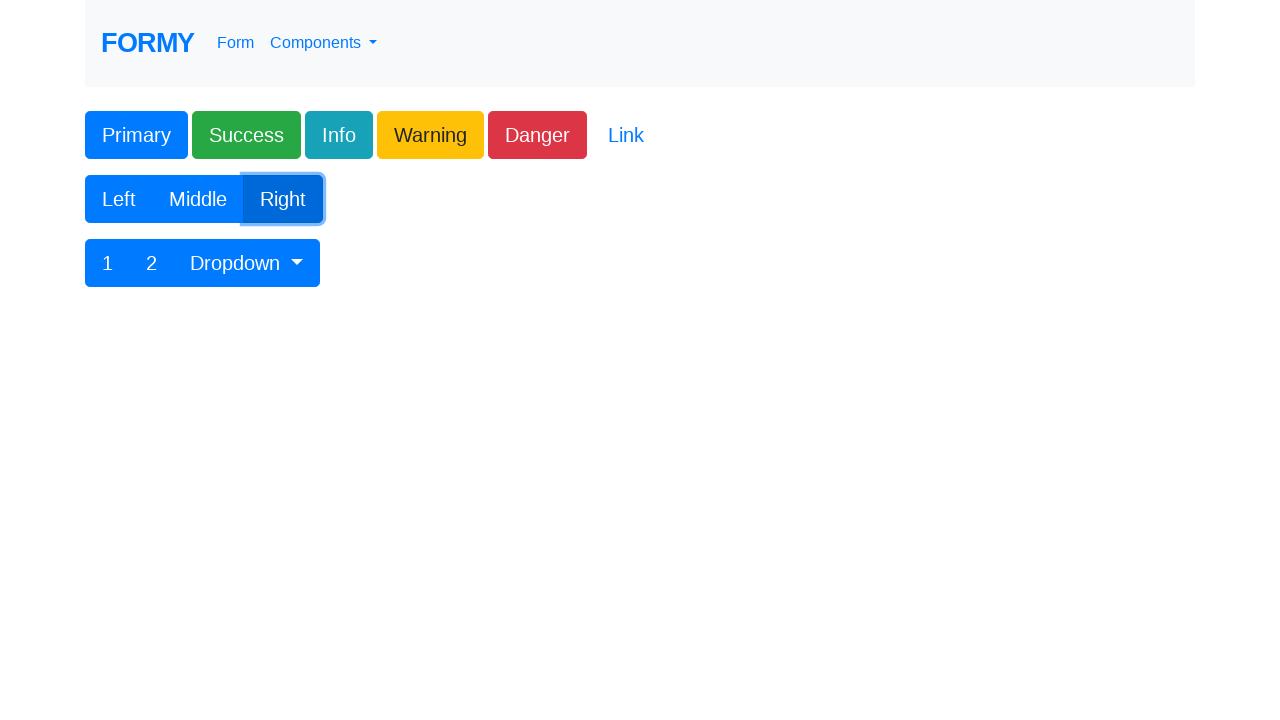